Tests Turkish postal code lookup functionality by selecting city, district, and township from dropdown menus to retrieve postal codes

Starting URL: https://postakodu.ptt.gov.tr/

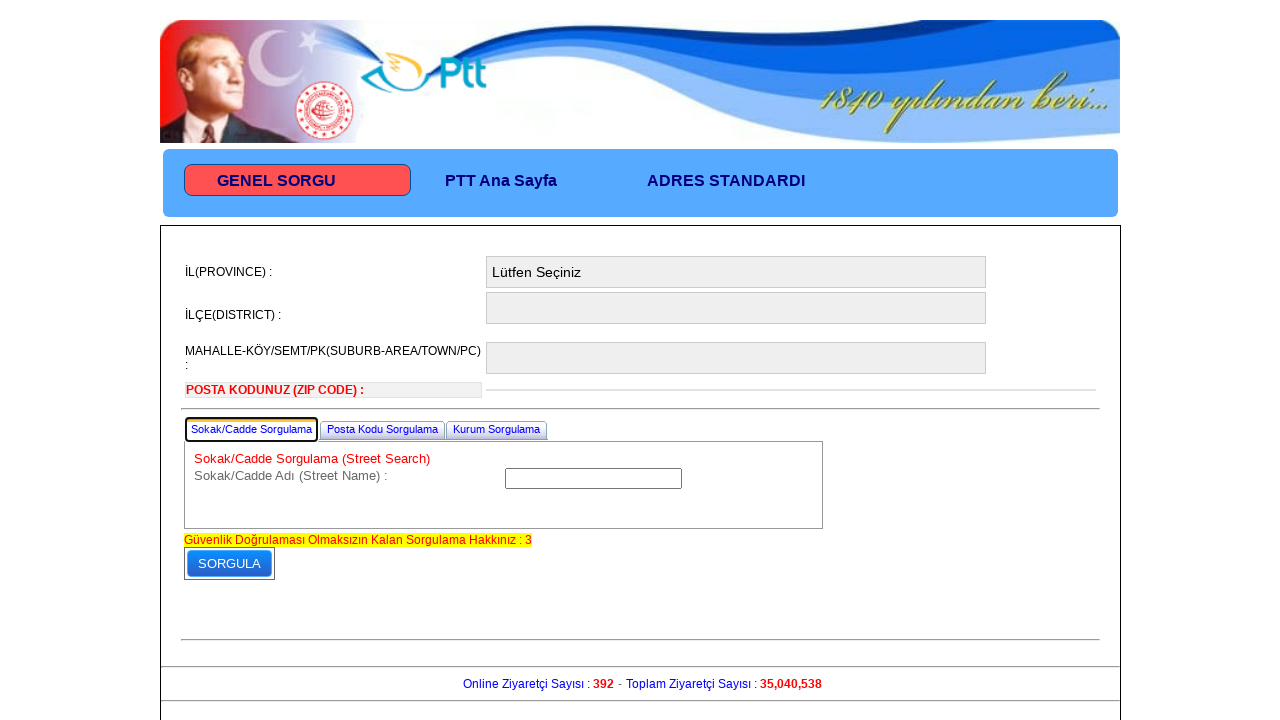

Selected KONYA from city dropdown on #MainContent_DropDownList1
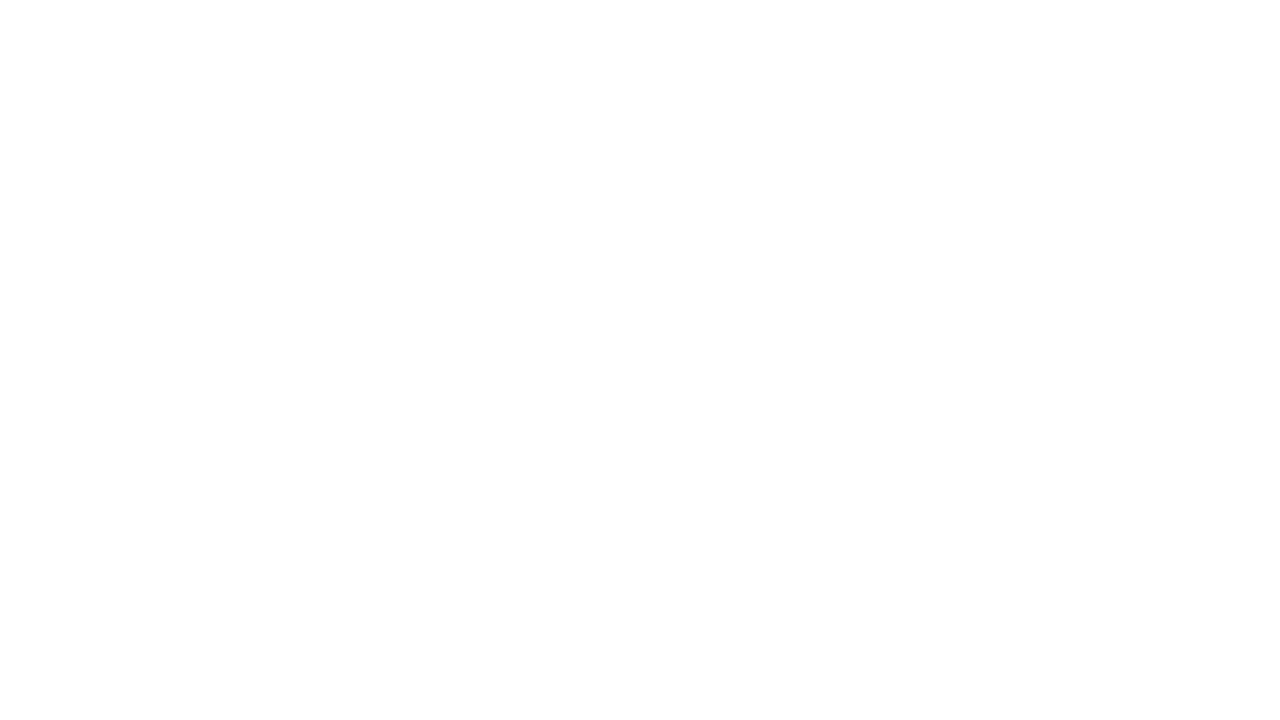

Selected SELÇUKLU from district dropdown on #MainContent_DropDownList2
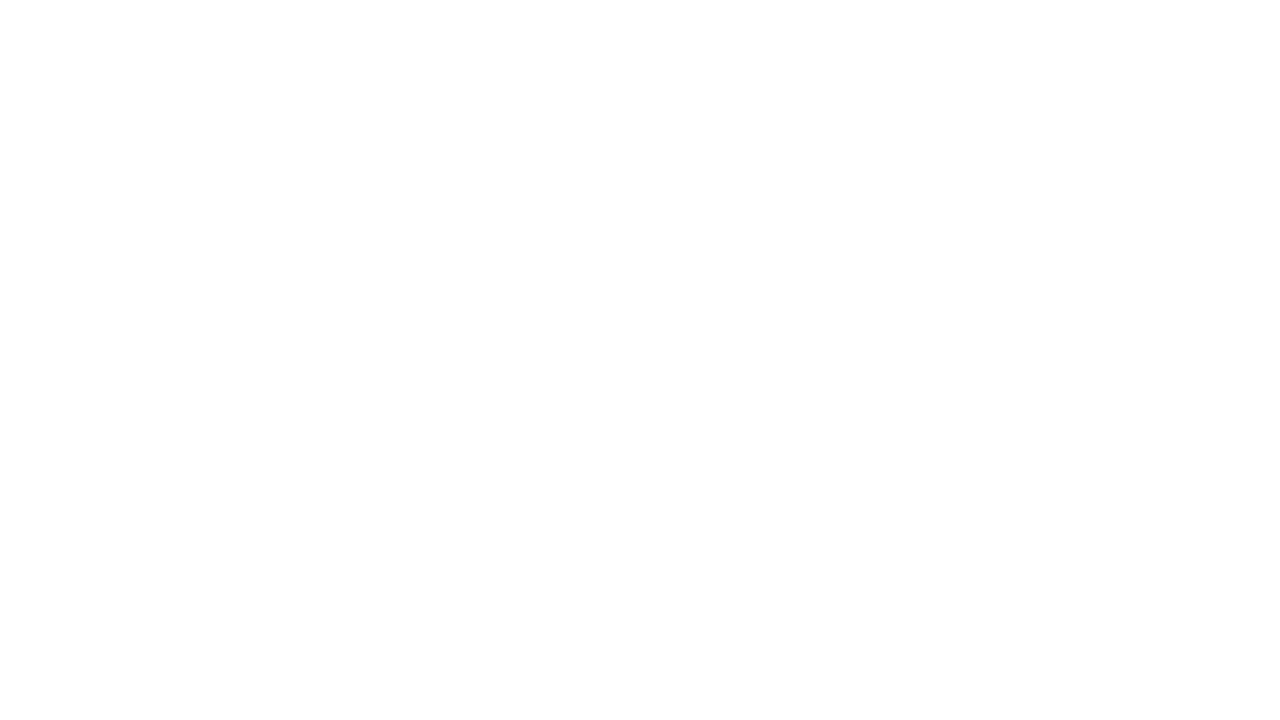

Retrieved postal code for KONYA - SELÇUKLU - MEHMET AKİF: 
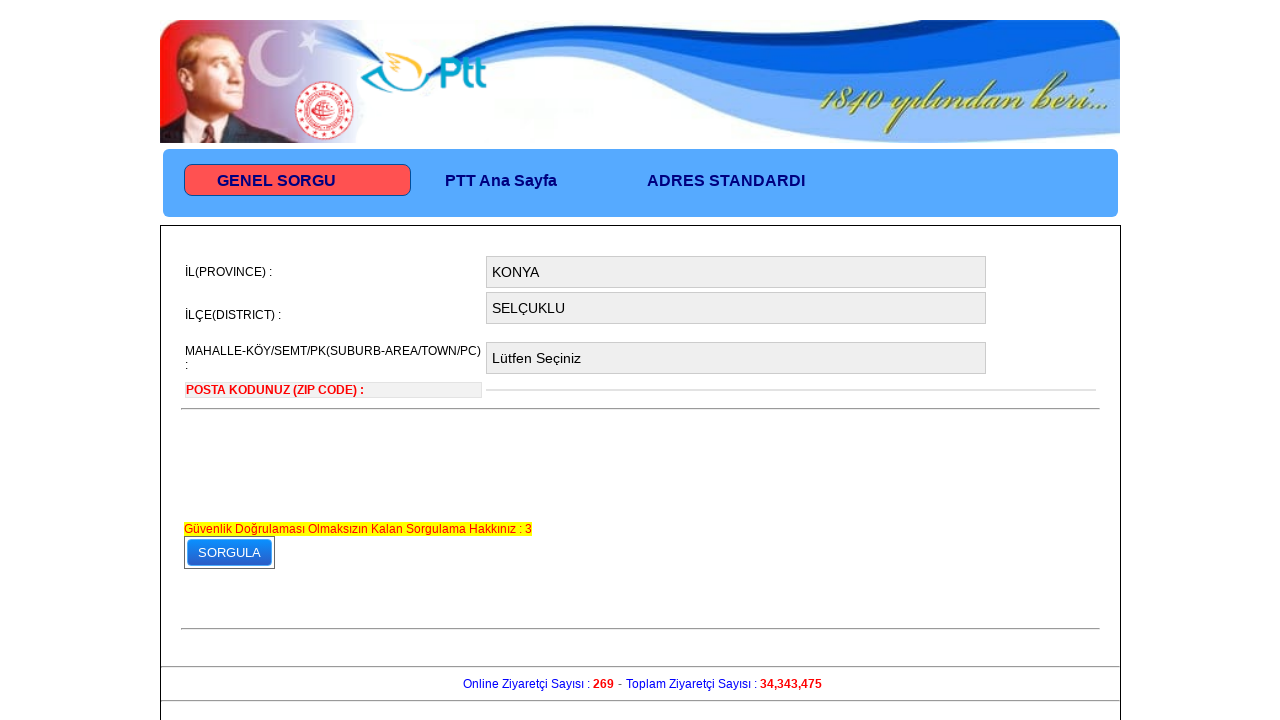

Selected ARTVİN from city dropdown on #MainContent_DropDownList1
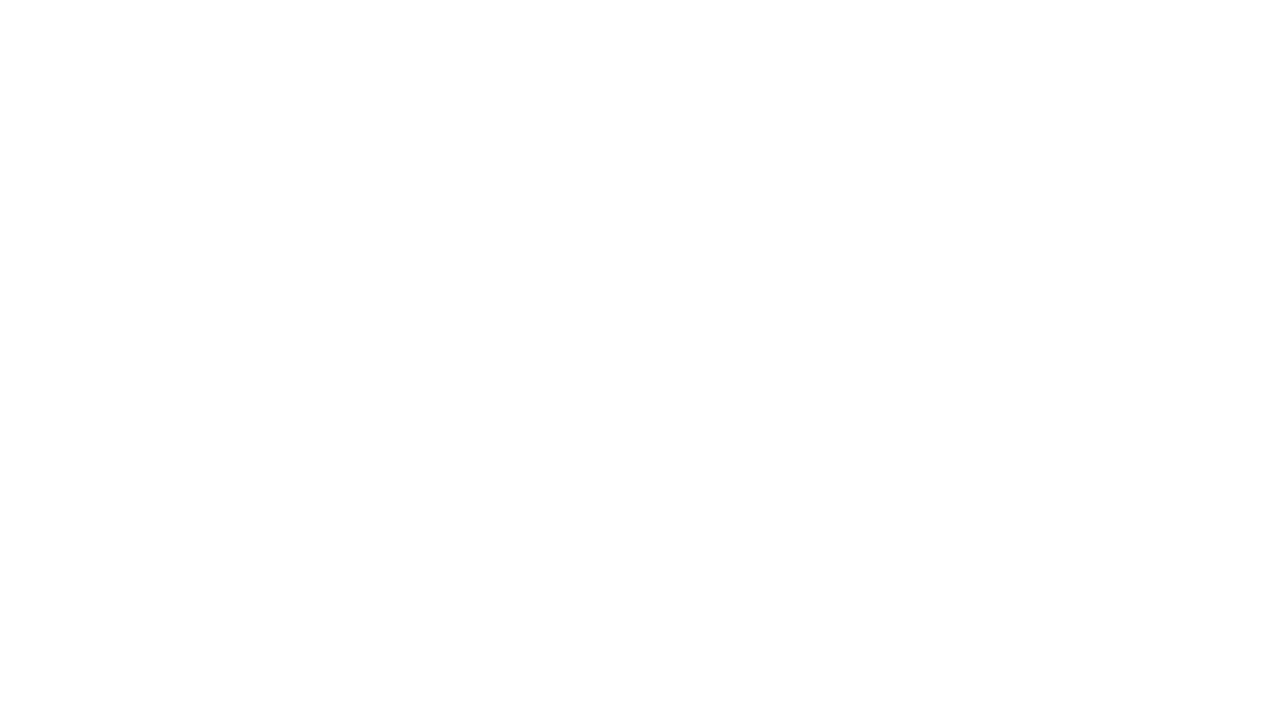

Selected MERKEZ from district dropdown on #MainContent_DropDownList2
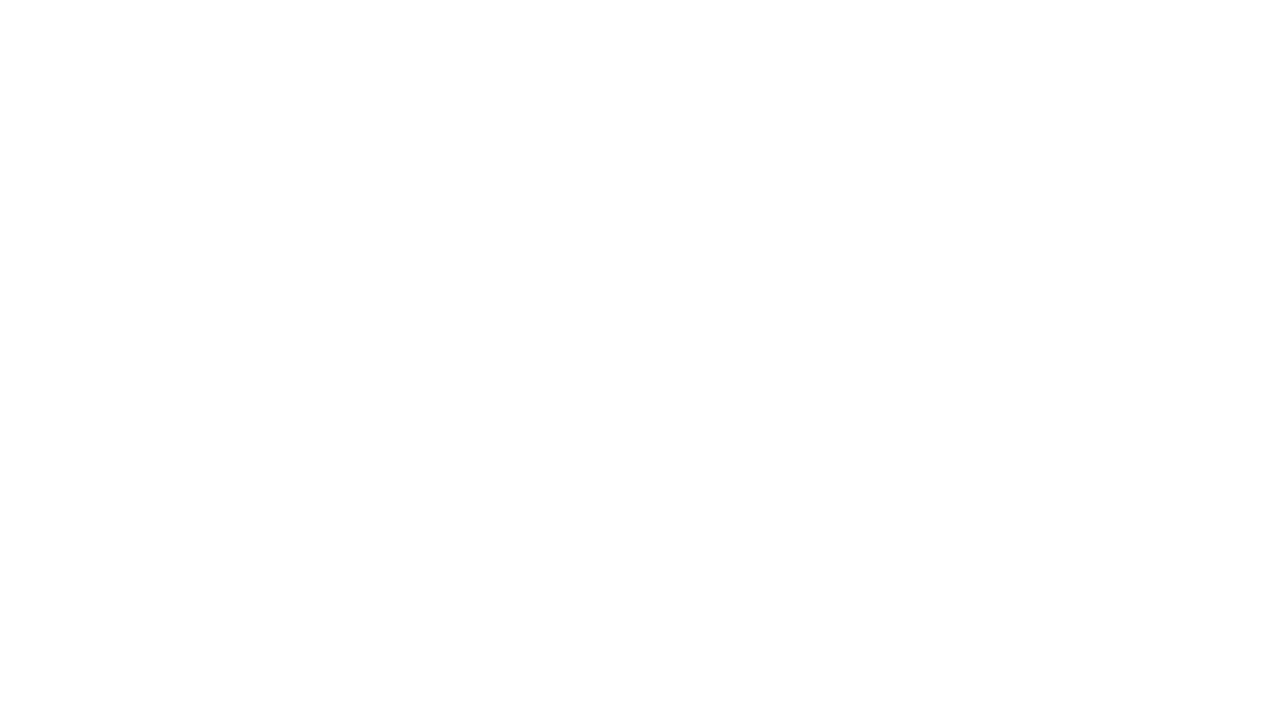

Retrieved postal code for ARTVİN - MERKEZ - AKTAŞ: 
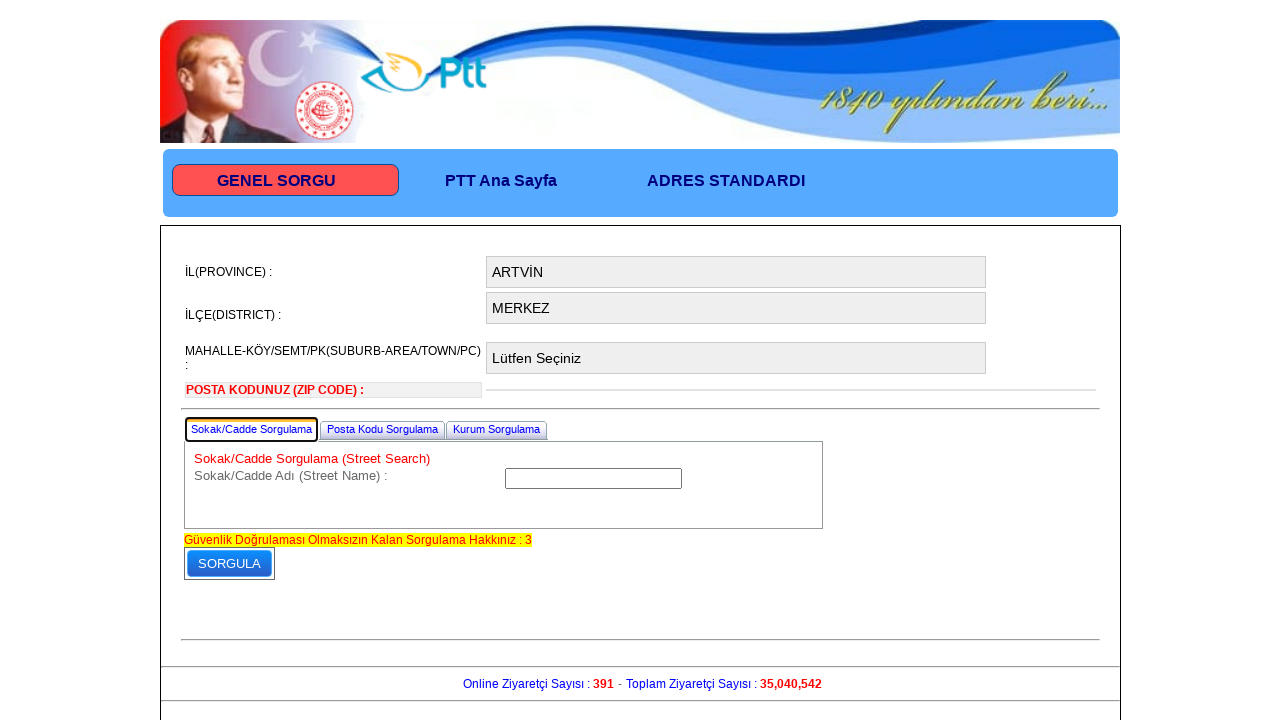

Selected AYDIN from city dropdown on #MainContent_DropDownList1
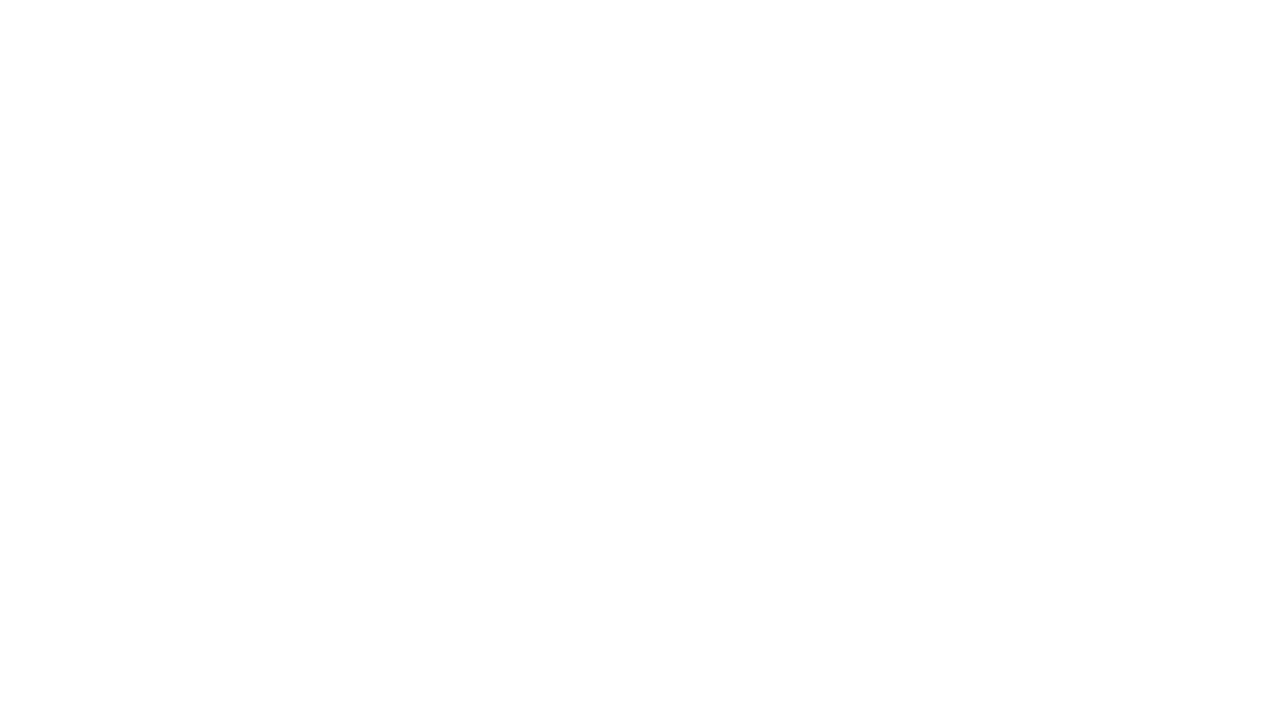

Selected KÖŞK from district dropdown on #MainContent_DropDownList2
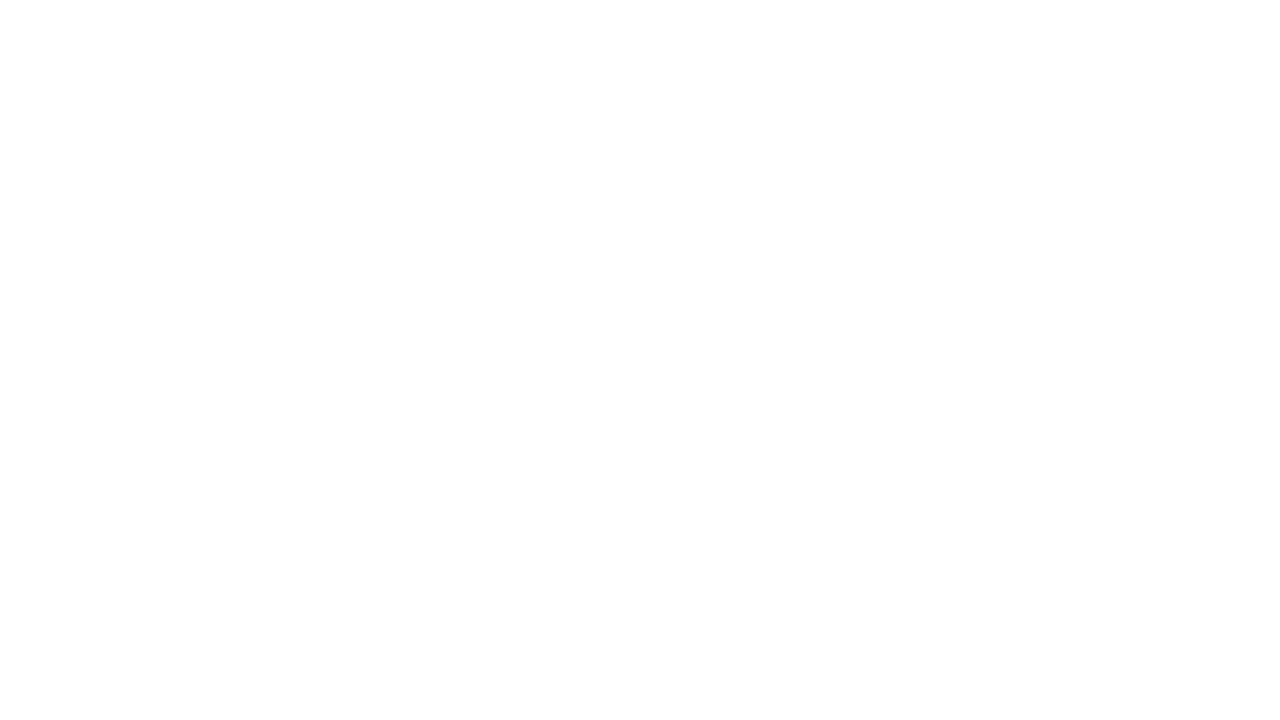

Retrieved postal code for AYDIN - KÖŞK - CUMADERE: 
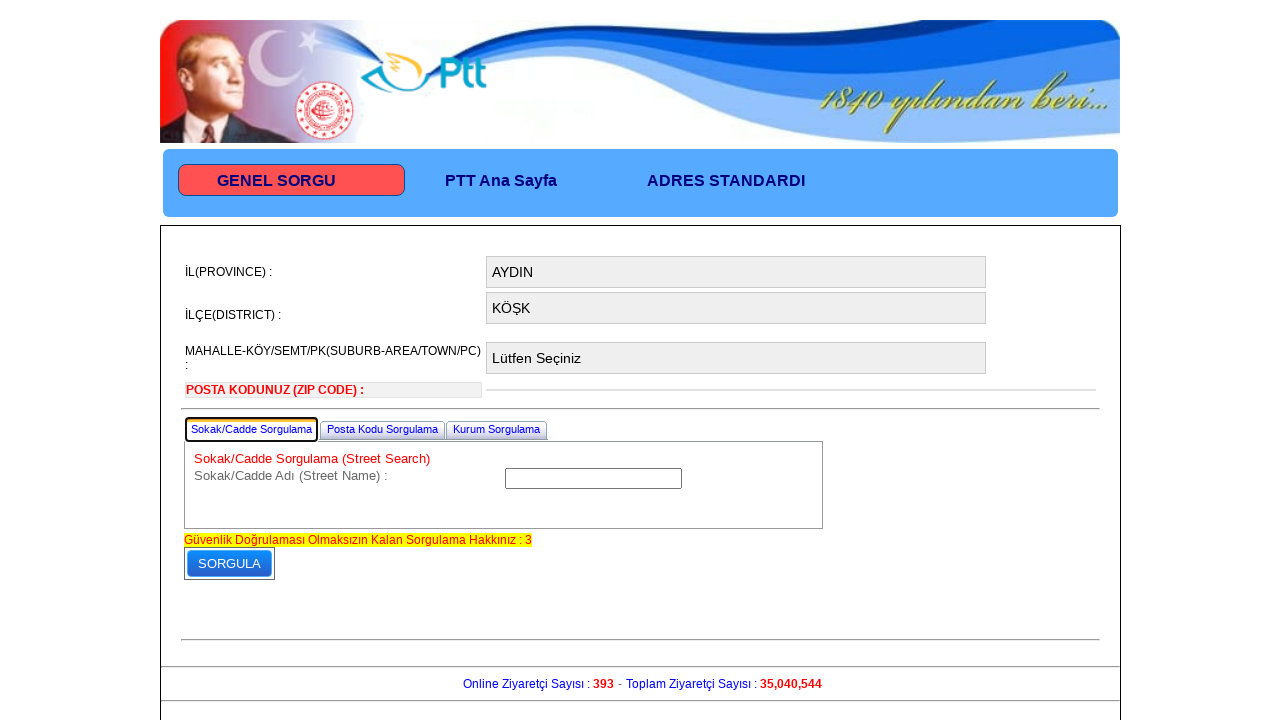

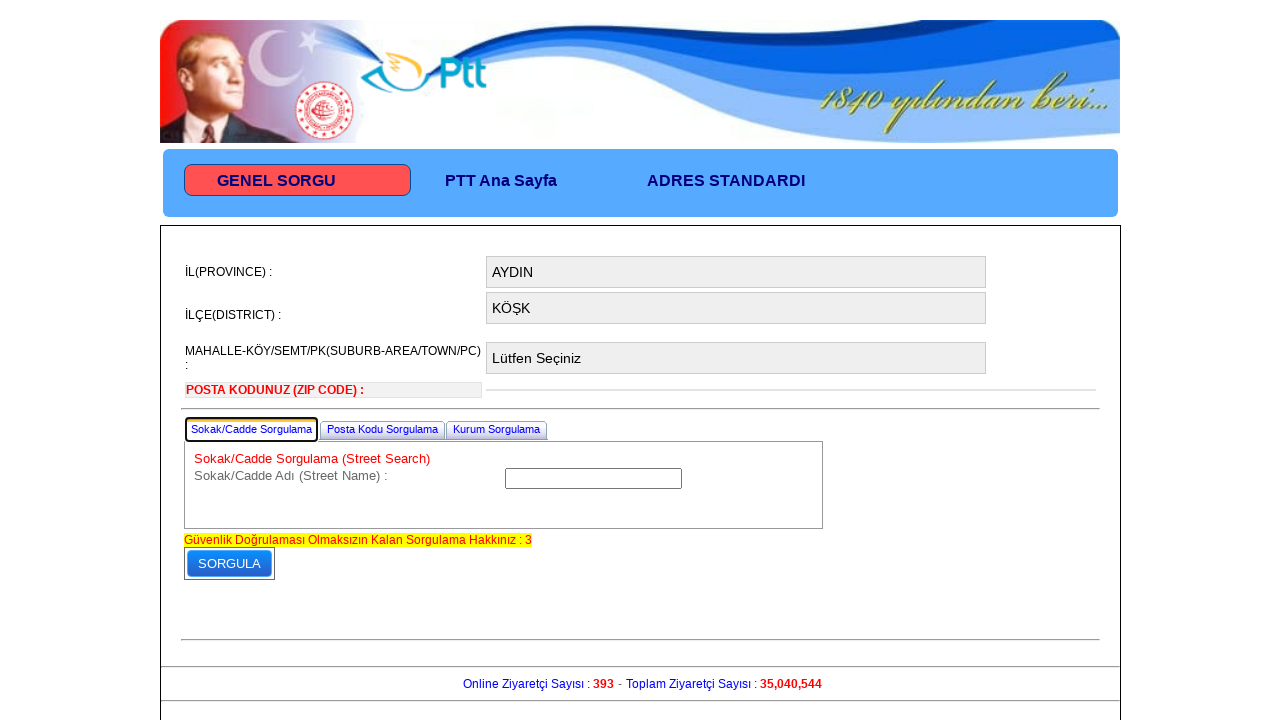